Tests login form validation when username is filled but password is left empty, verifying the password required error message

Starting URL: https://www.saucedemo.com

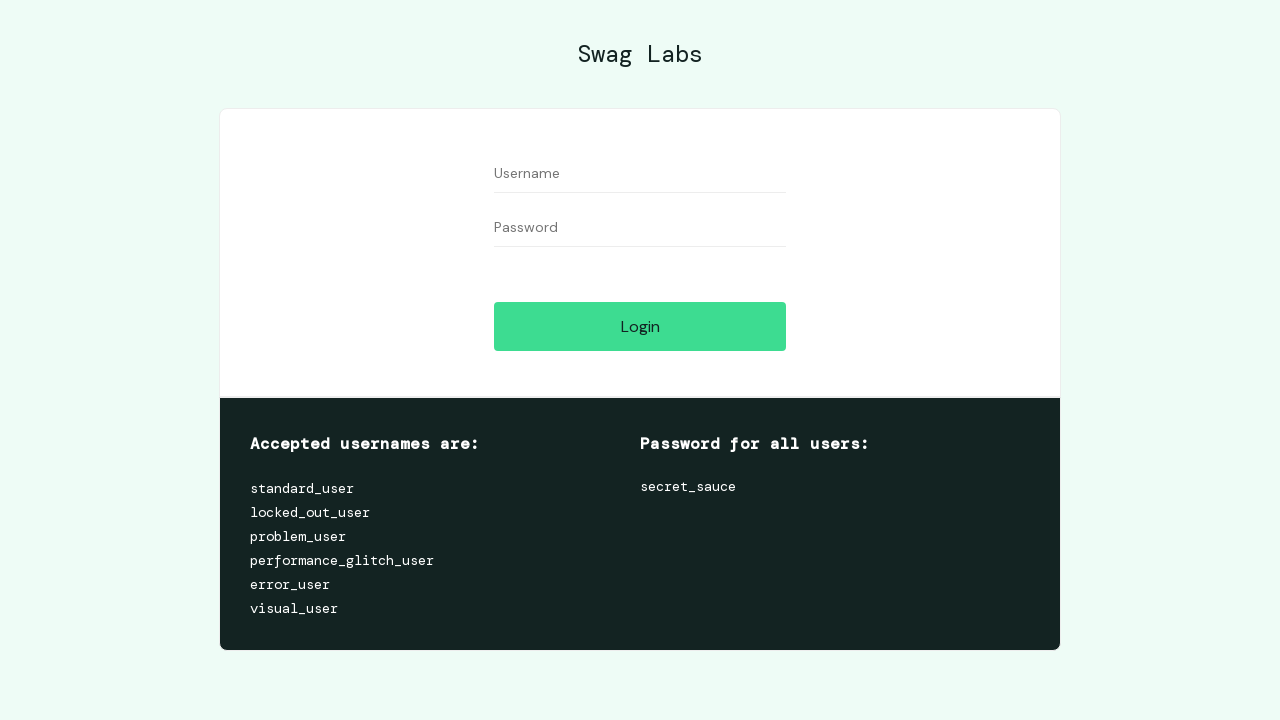

Filled username field with 'standard_user' on #user-name
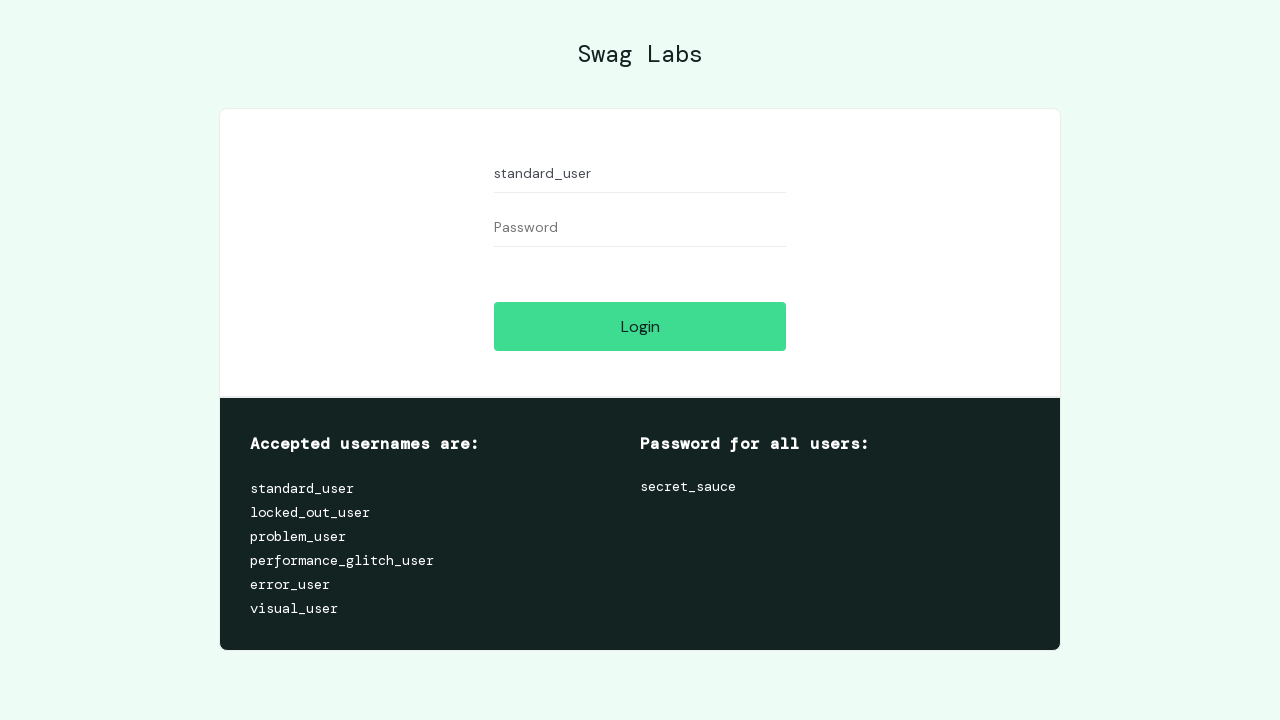

Left password field empty on #password
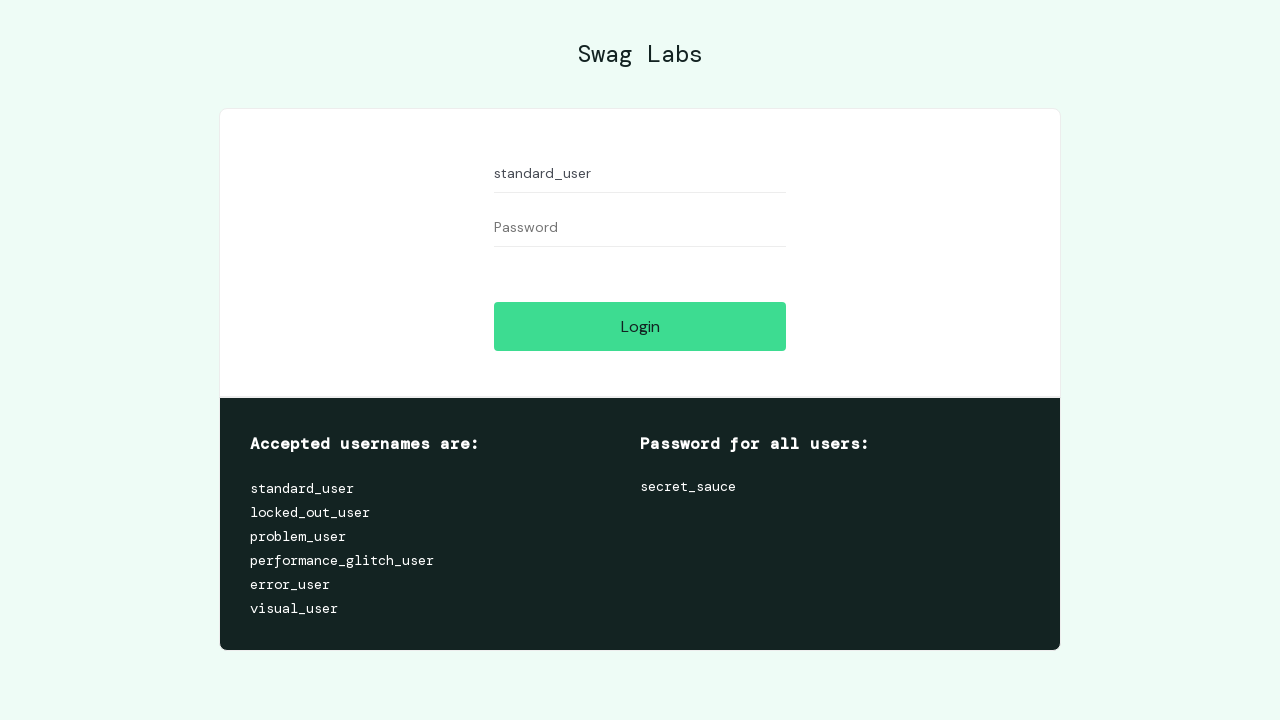

Clicked login button at (640, 326) on #login-button
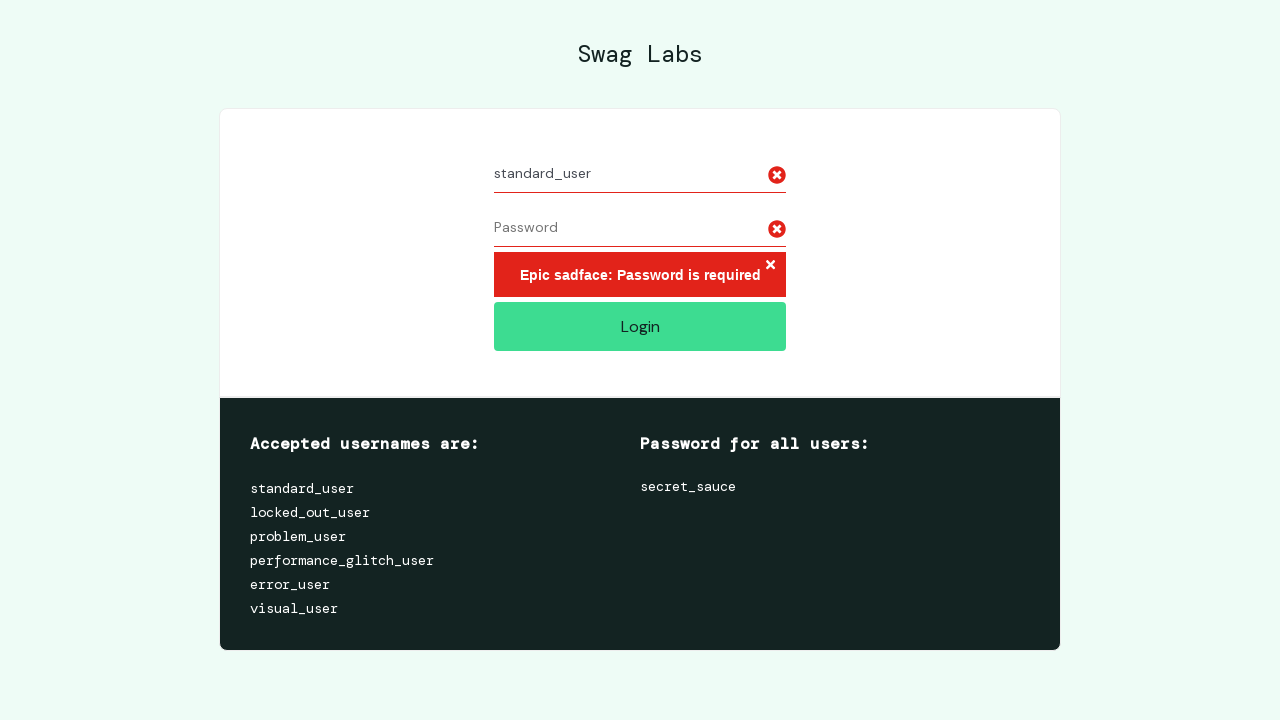

Password required error message appeared
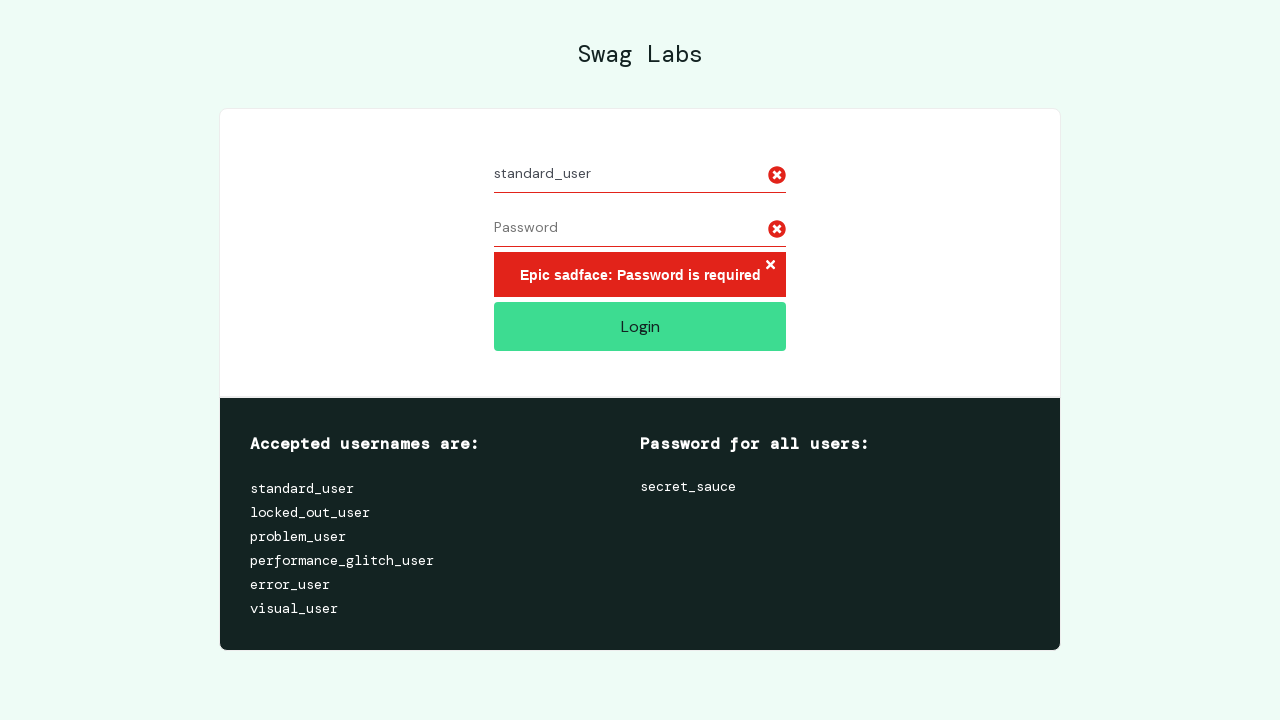

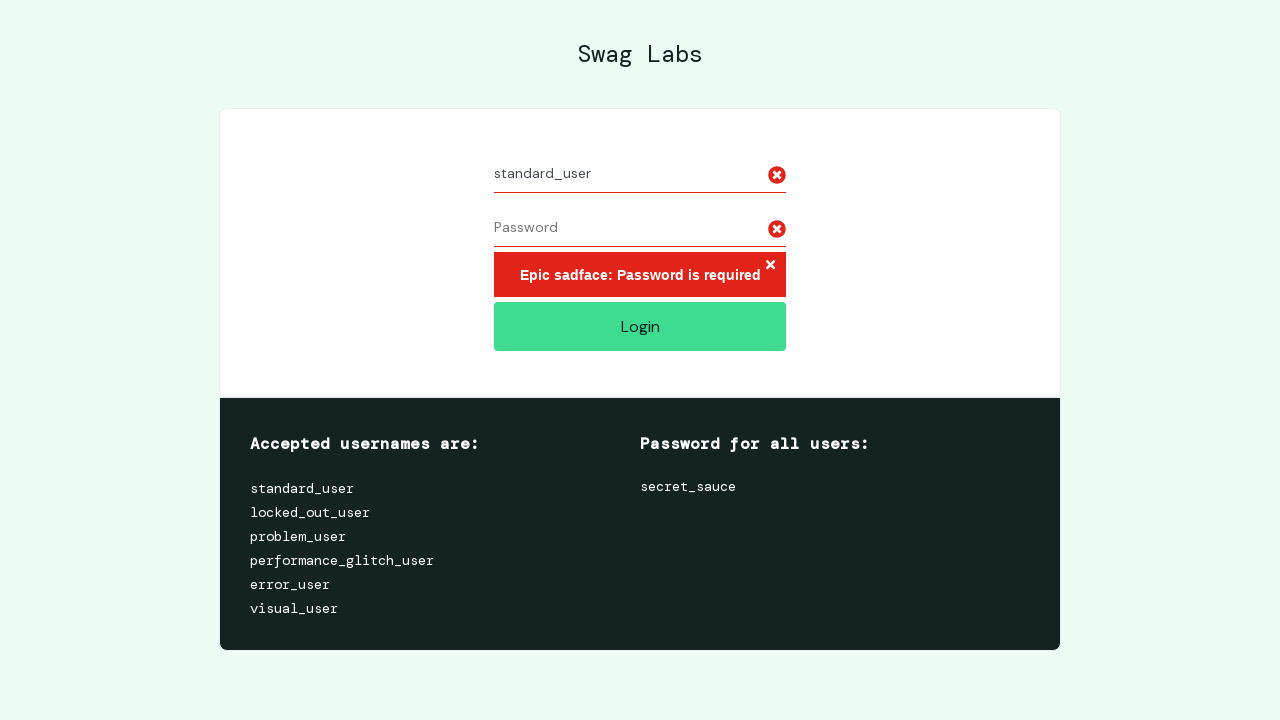